Right-clicks on the "Getting Started" heading on the Selenium website and navigates through the context menu using keyboard navigation to select an option

Starting URL: https://www.selenium.dev/

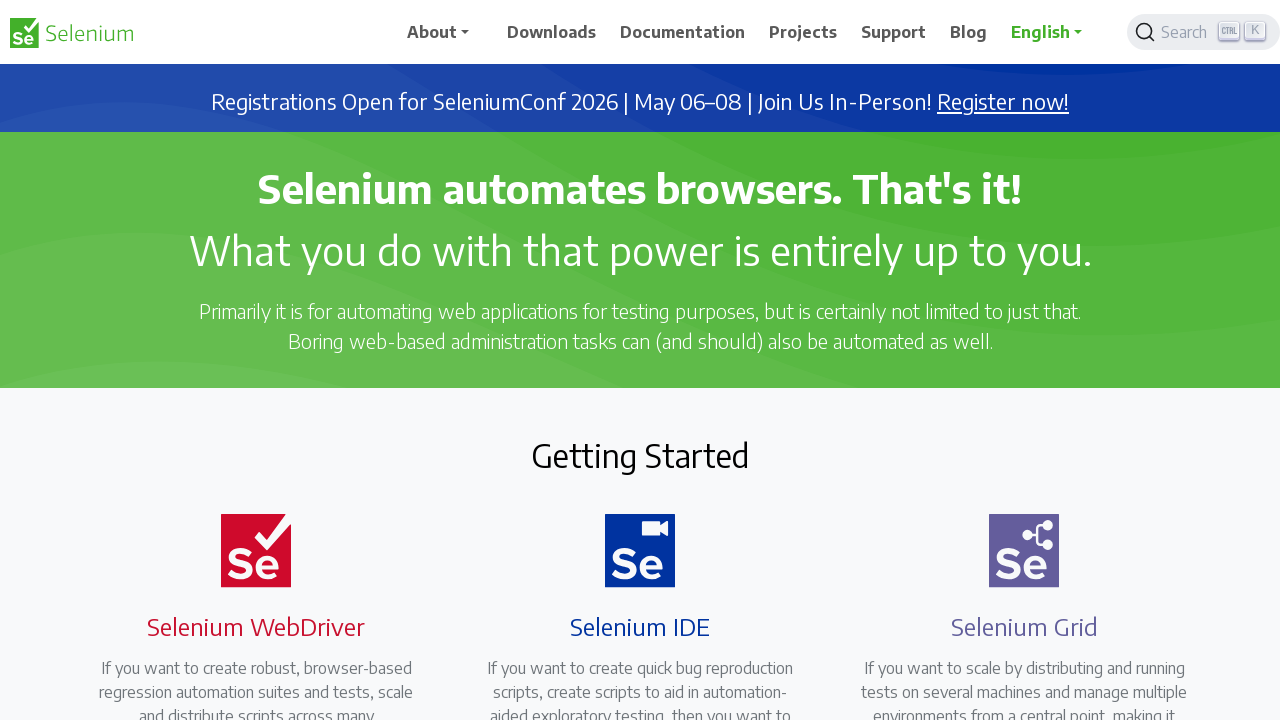

Located 'Getting Started' heading element
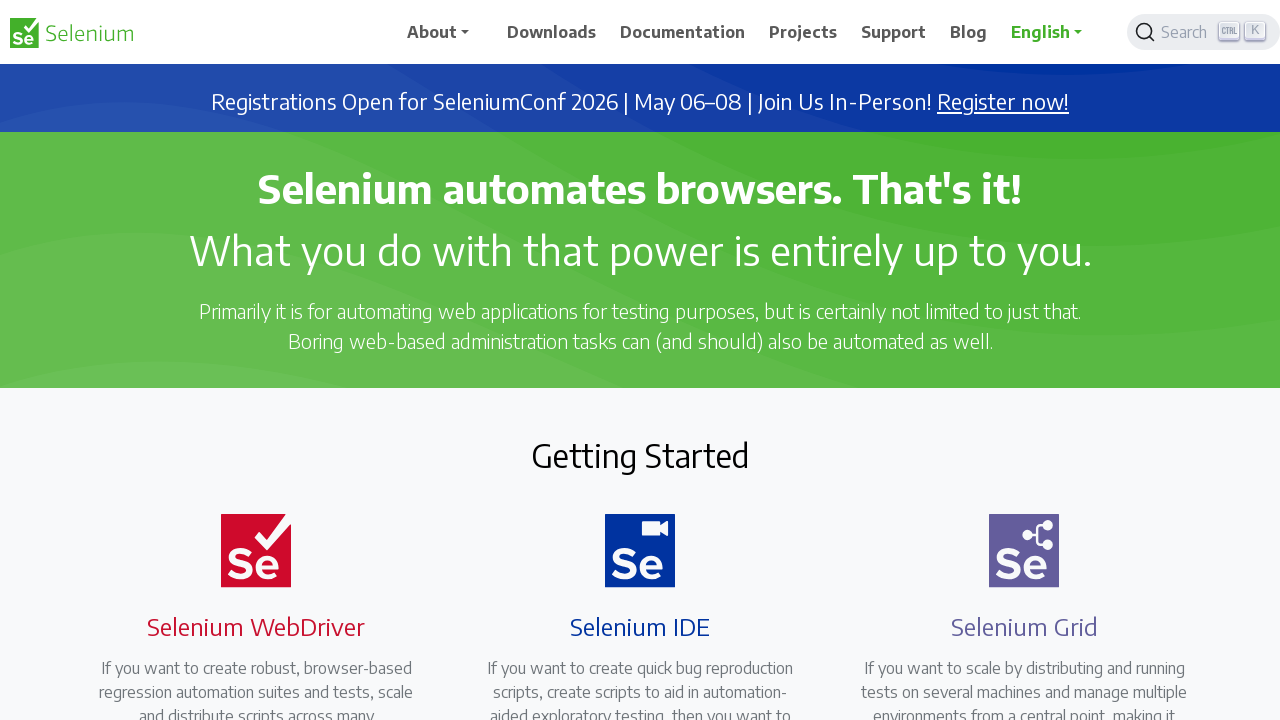

Right-clicked on 'Getting Started' heading to open context menu at (640, 455) on h2:text('Getting Started')
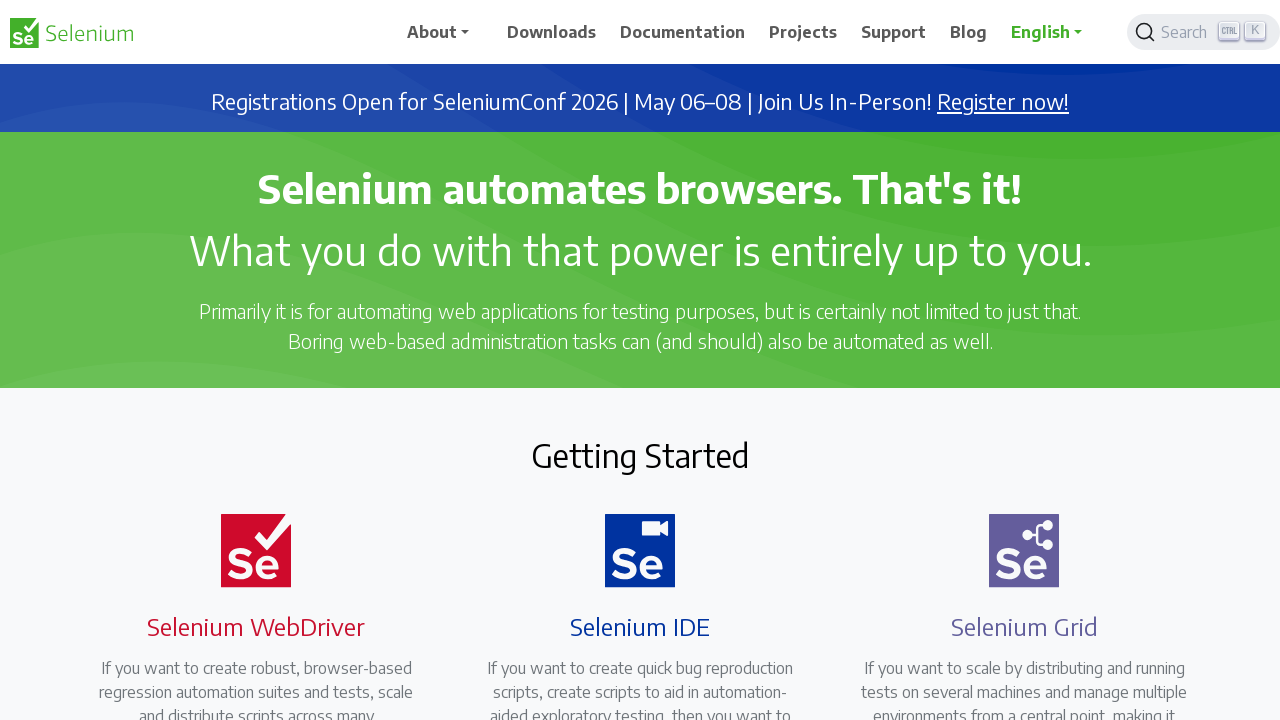

Pressed ArrowDown to navigate context menu (iteration 1/10)
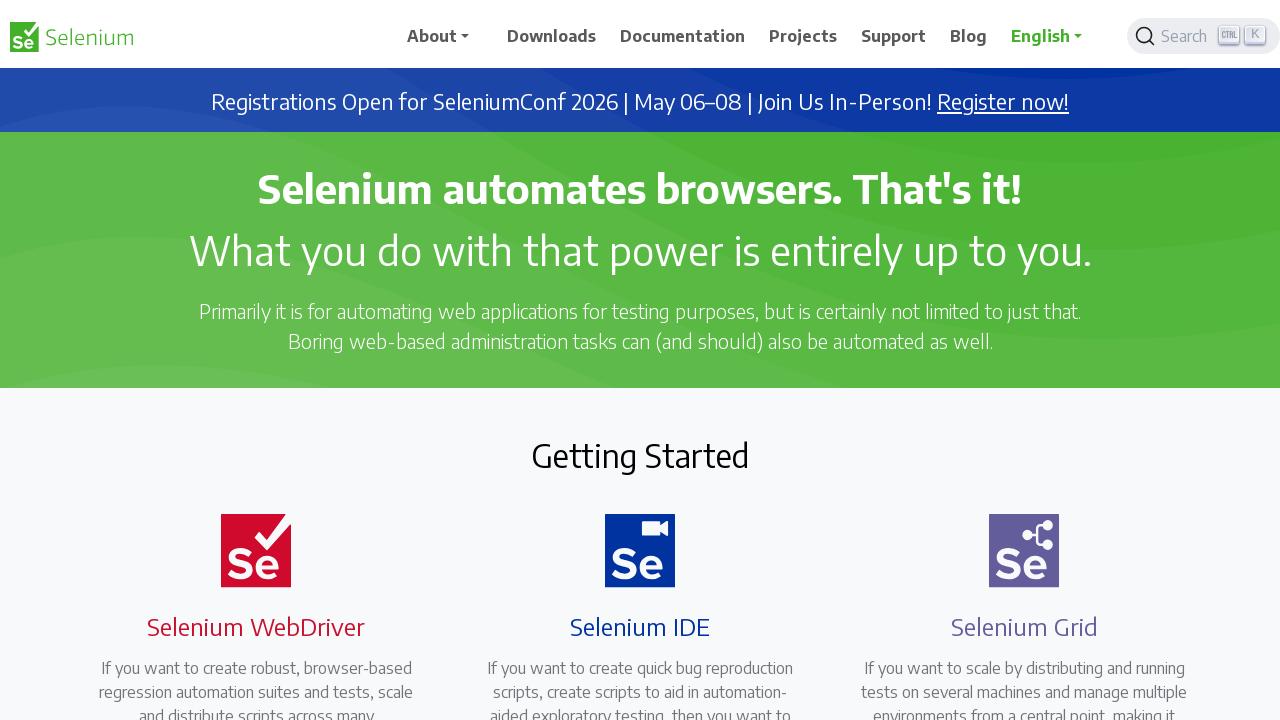

Waited 100ms before next key press
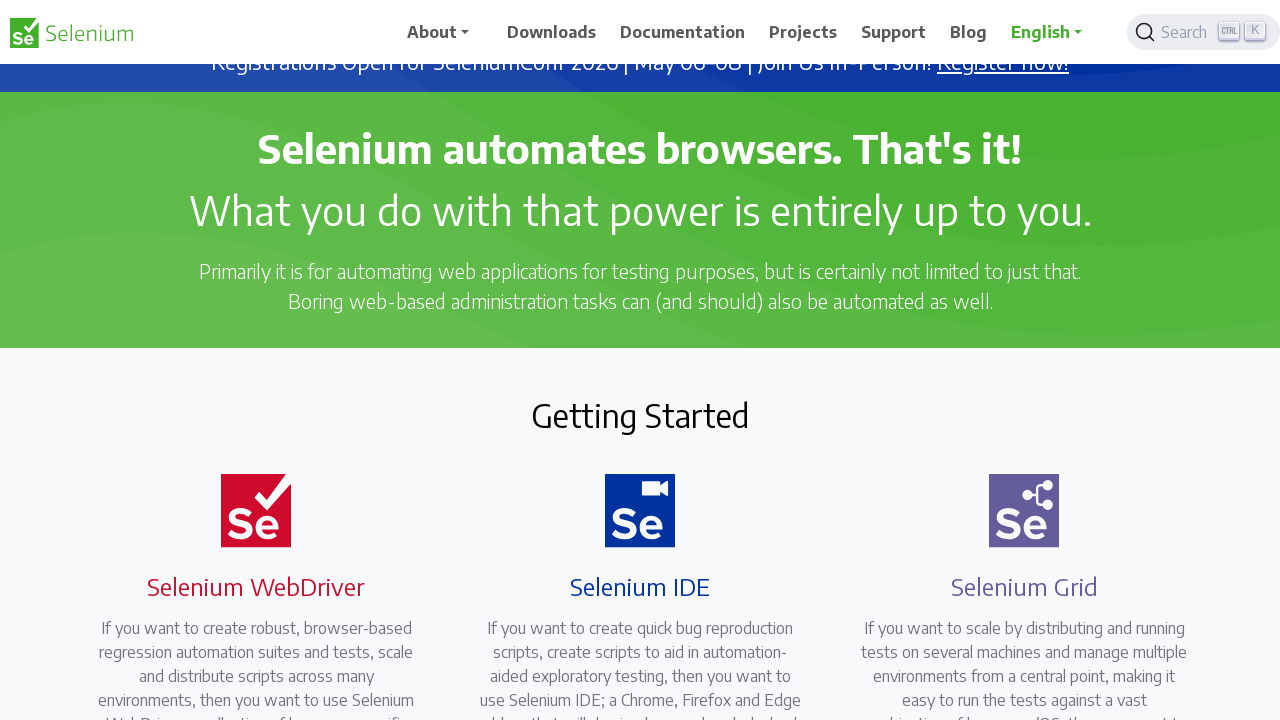

Pressed ArrowDown to navigate context menu (iteration 2/10)
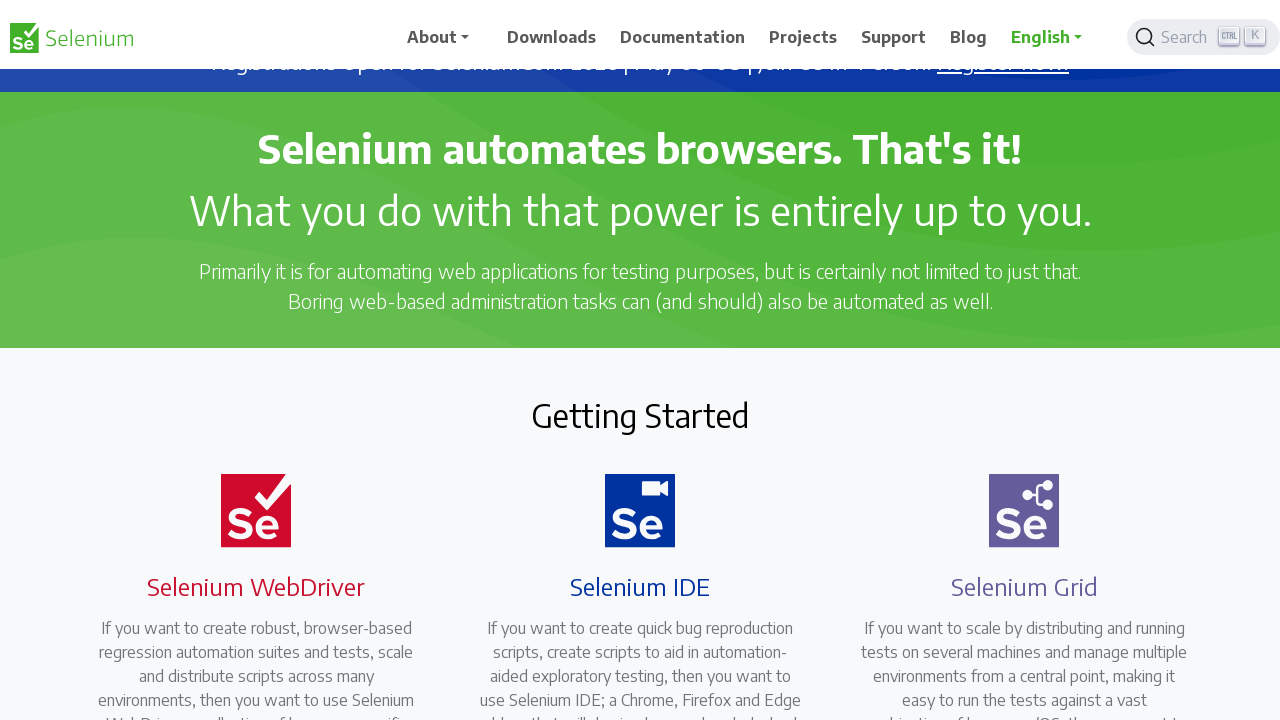

Waited 100ms before next key press
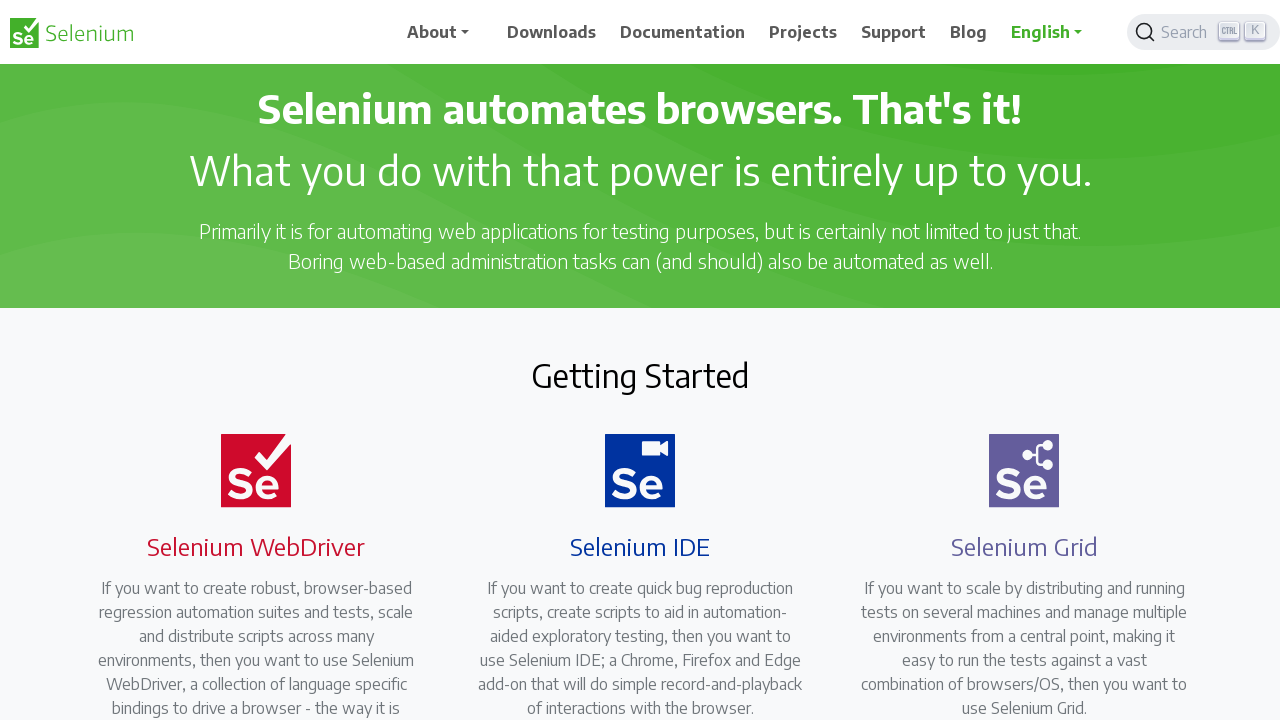

Pressed ArrowDown to navigate context menu (iteration 3/10)
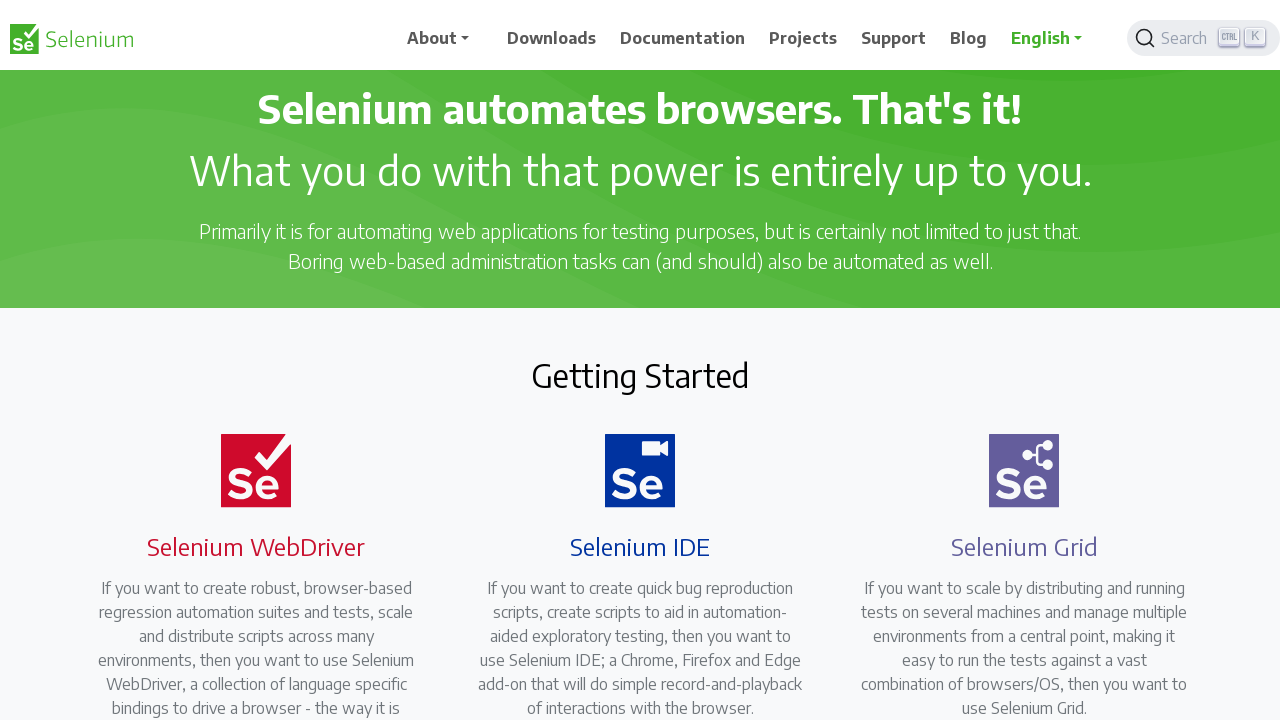

Waited 100ms before next key press
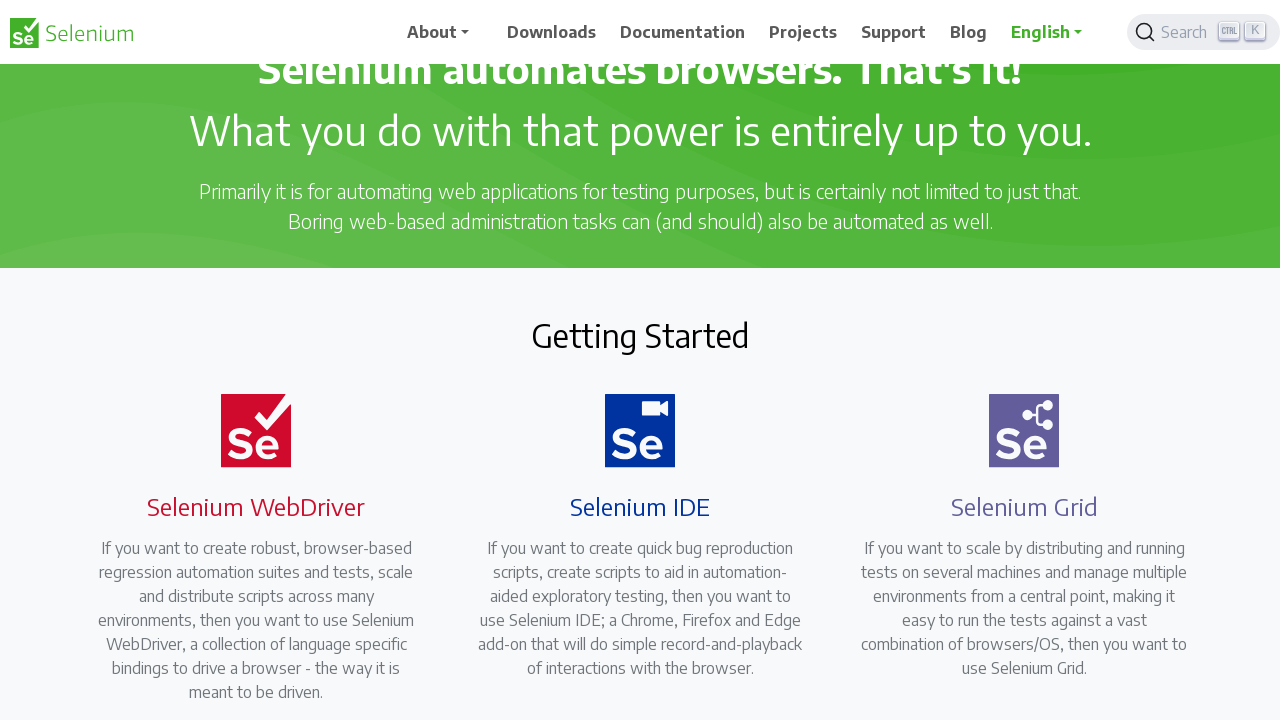

Pressed ArrowDown to navigate context menu (iteration 4/10)
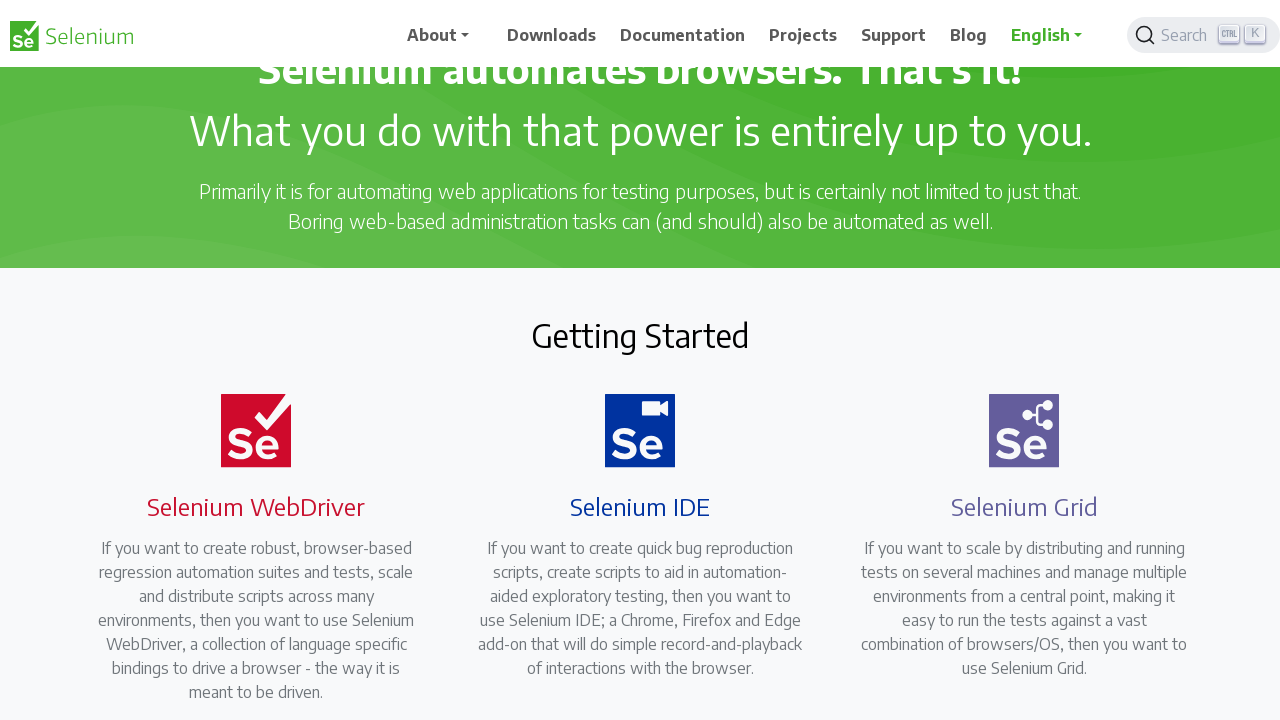

Waited 100ms before next key press
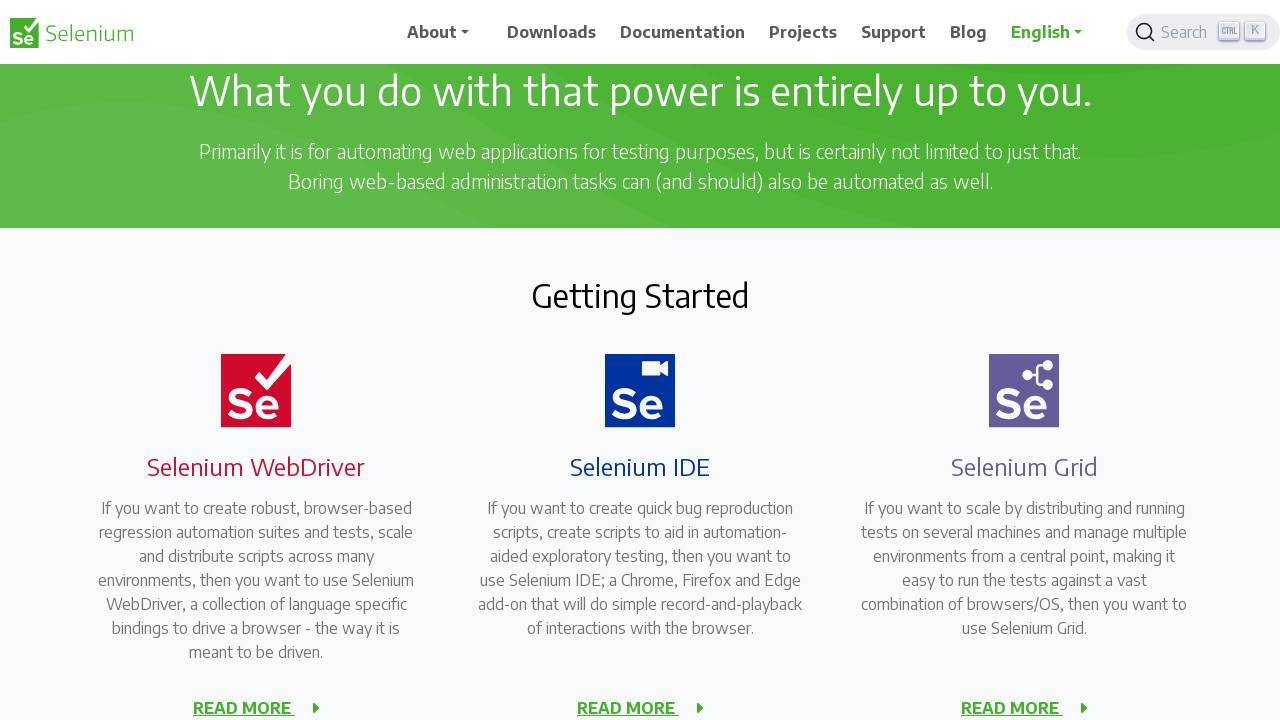

Pressed ArrowDown to navigate context menu (iteration 5/10)
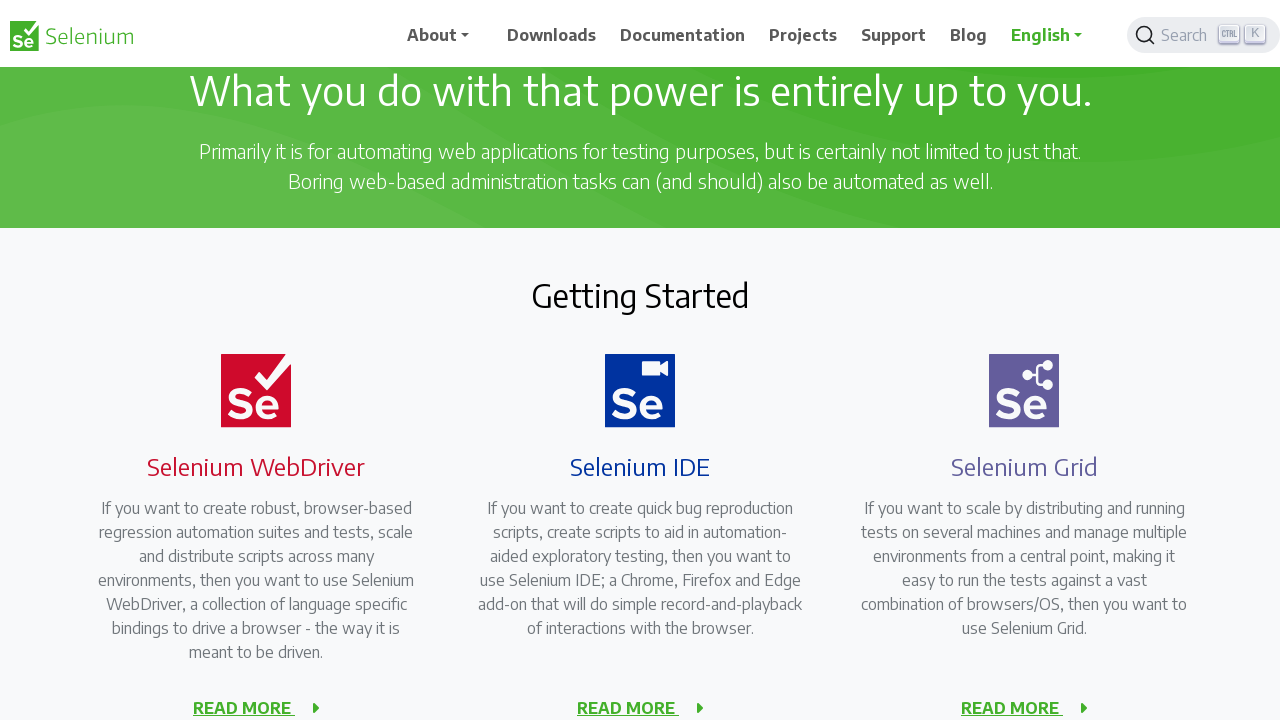

Waited 100ms before next key press
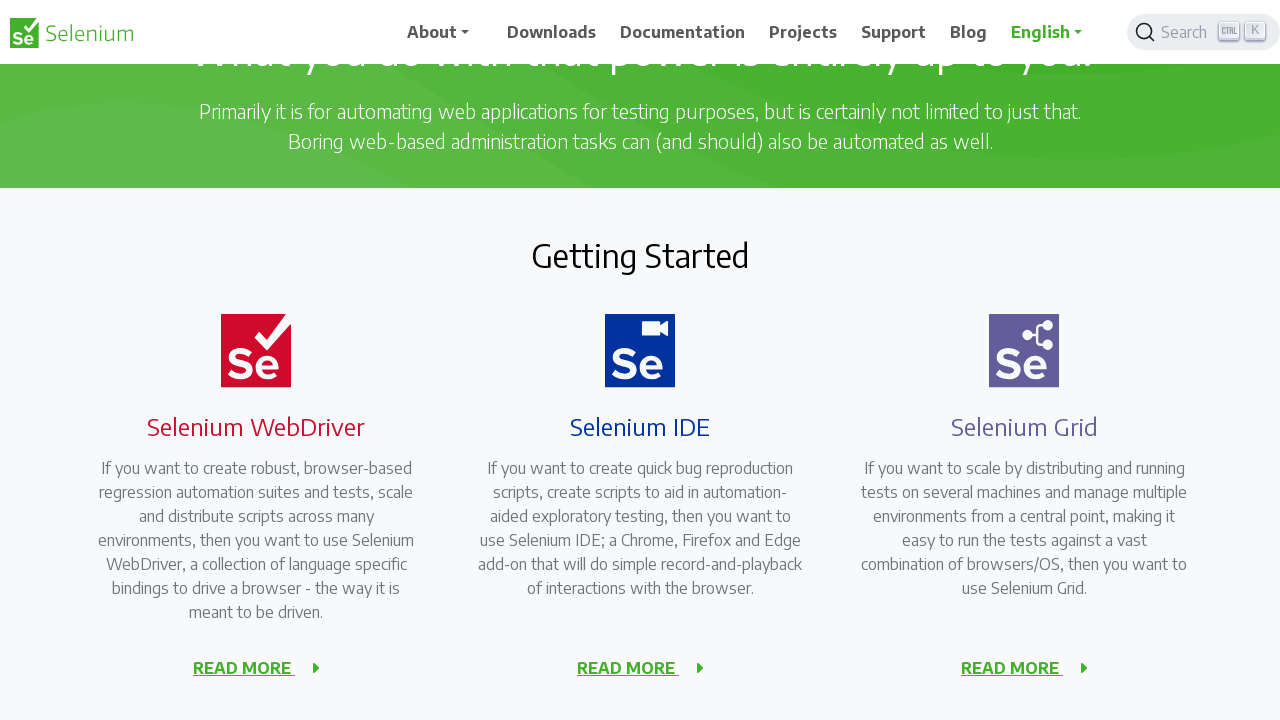

Pressed ArrowDown to navigate context menu (iteration 6/10)
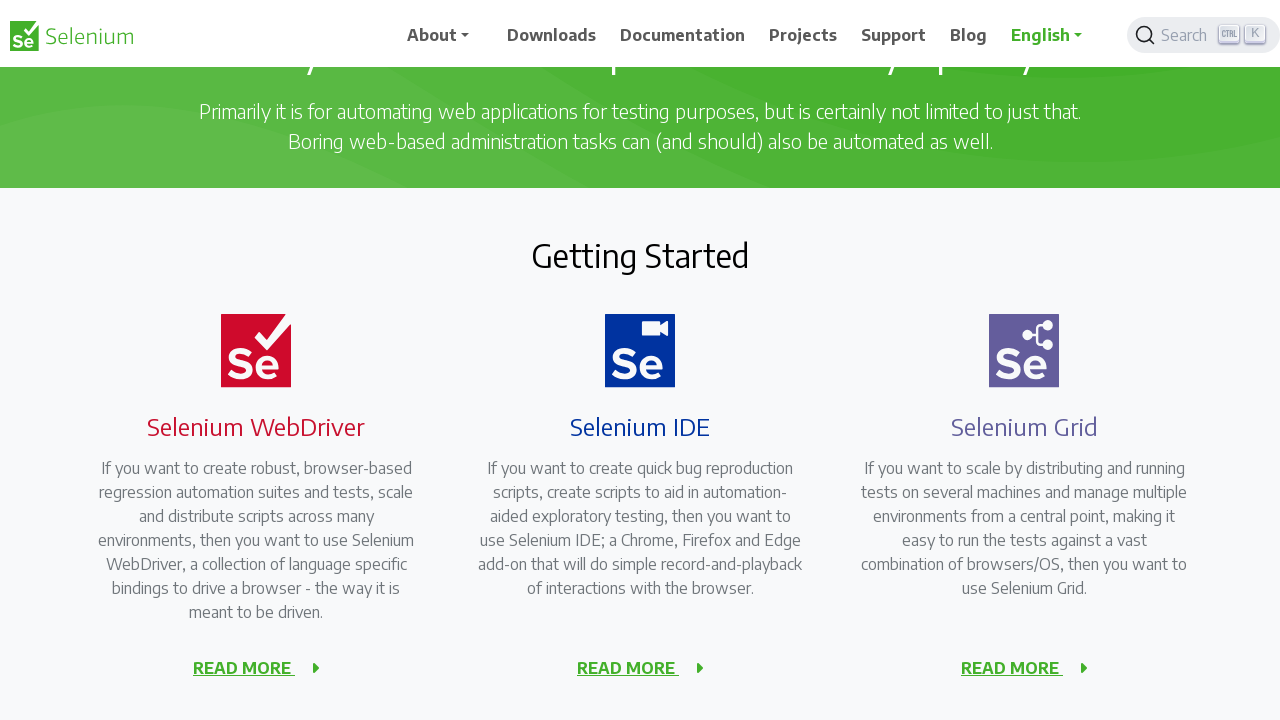

Waited 100ms before next key press
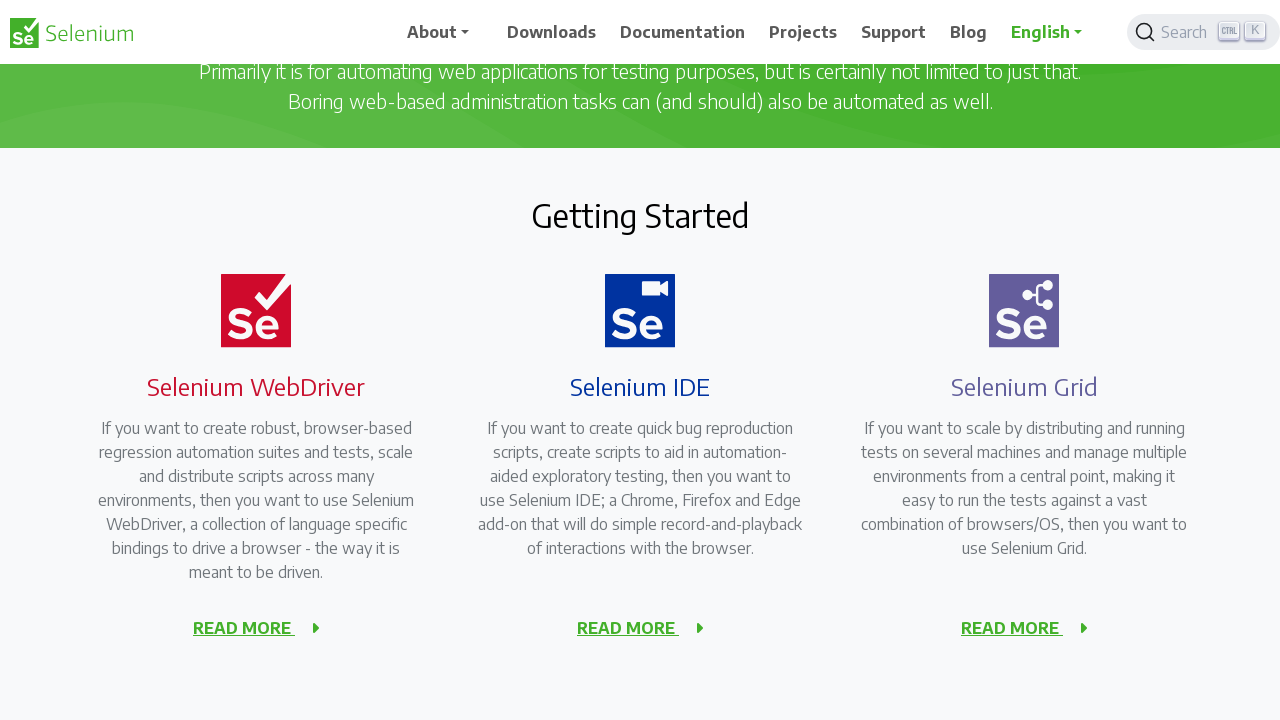

Pressed ArrowDown to navigate context menu (iteration 7/10)
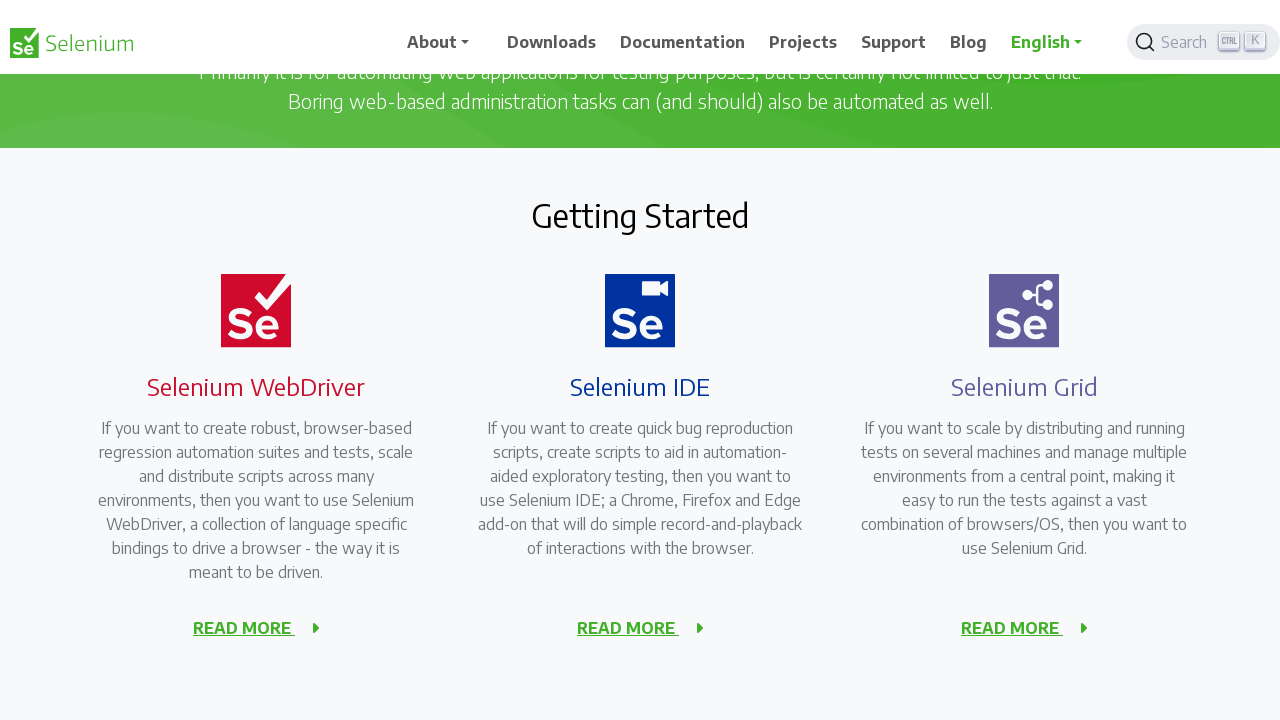

Waited 100ms before next key press
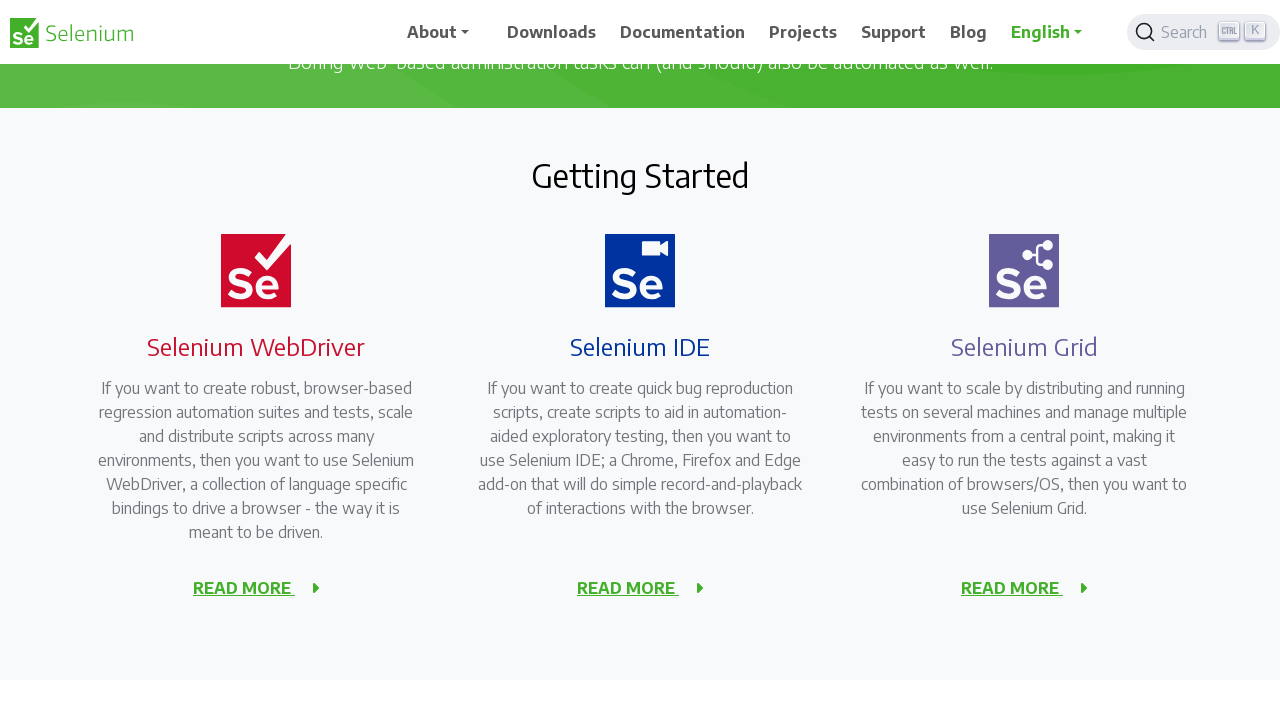

Pressed ArrowDown to navigate context menu (iteration 8/10)
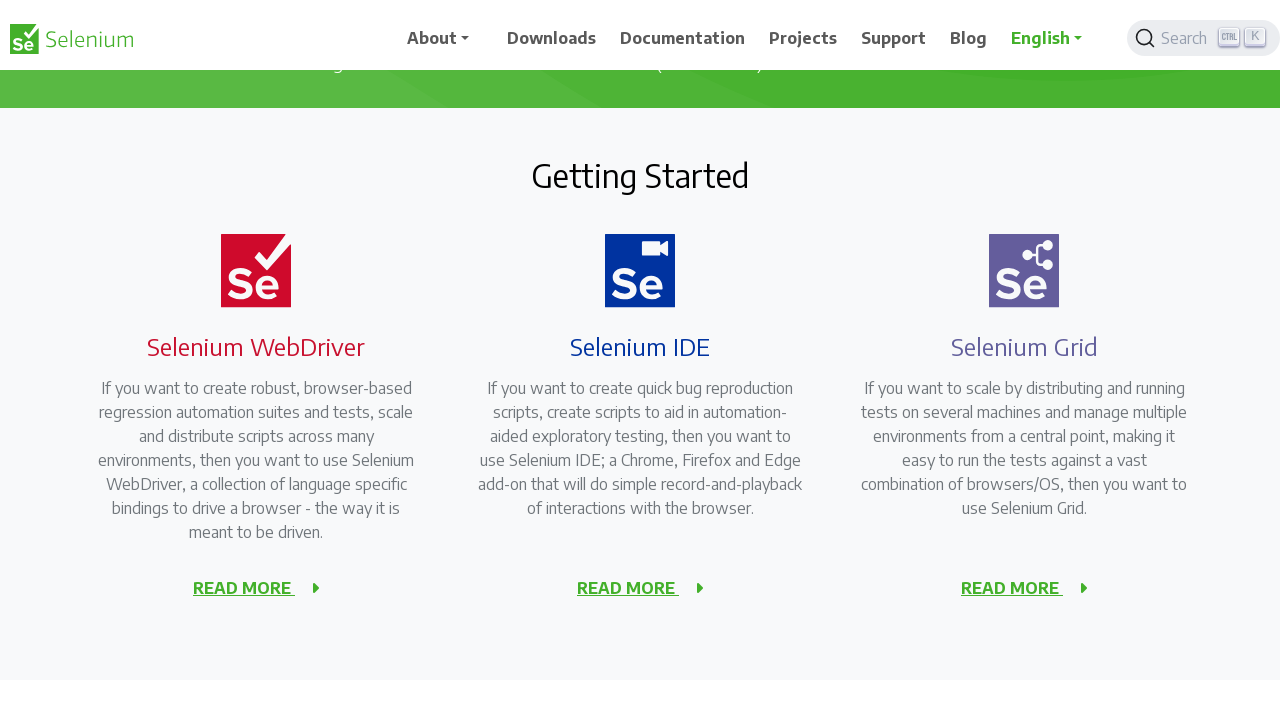

Waited 100ms before next key press
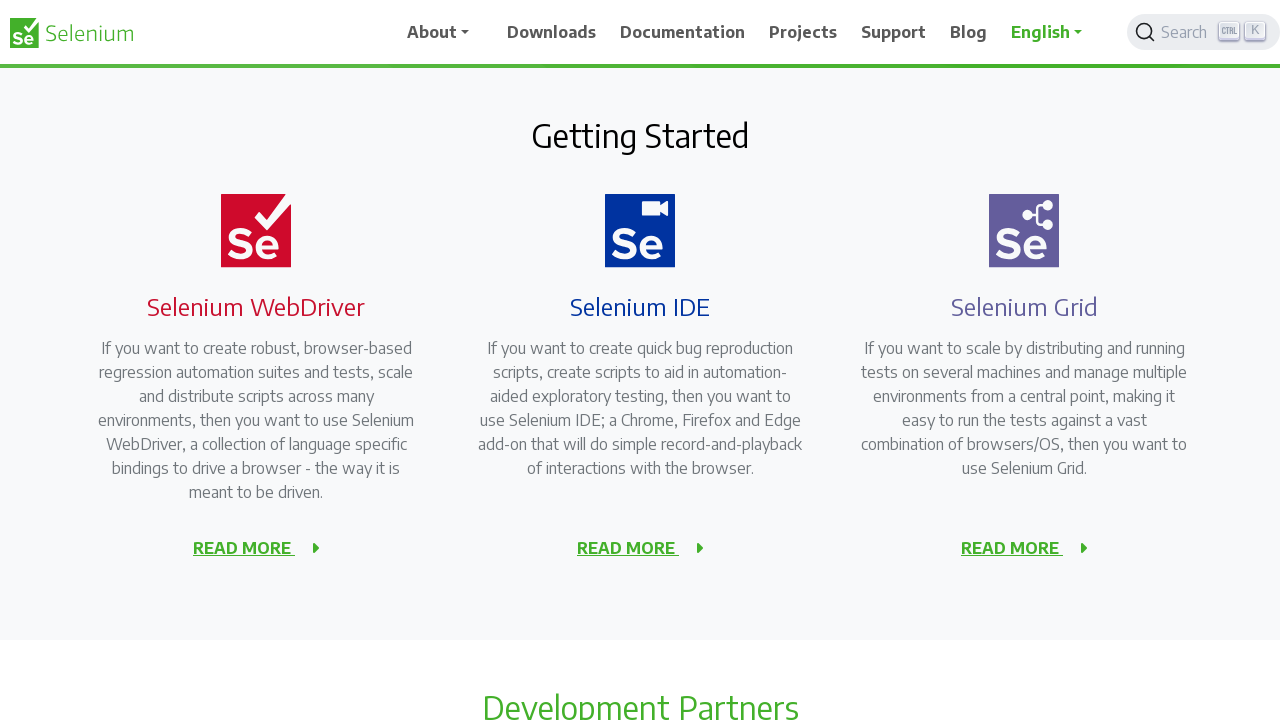

Pressed ArrowDown to navigate context menu (iteration 9/10)
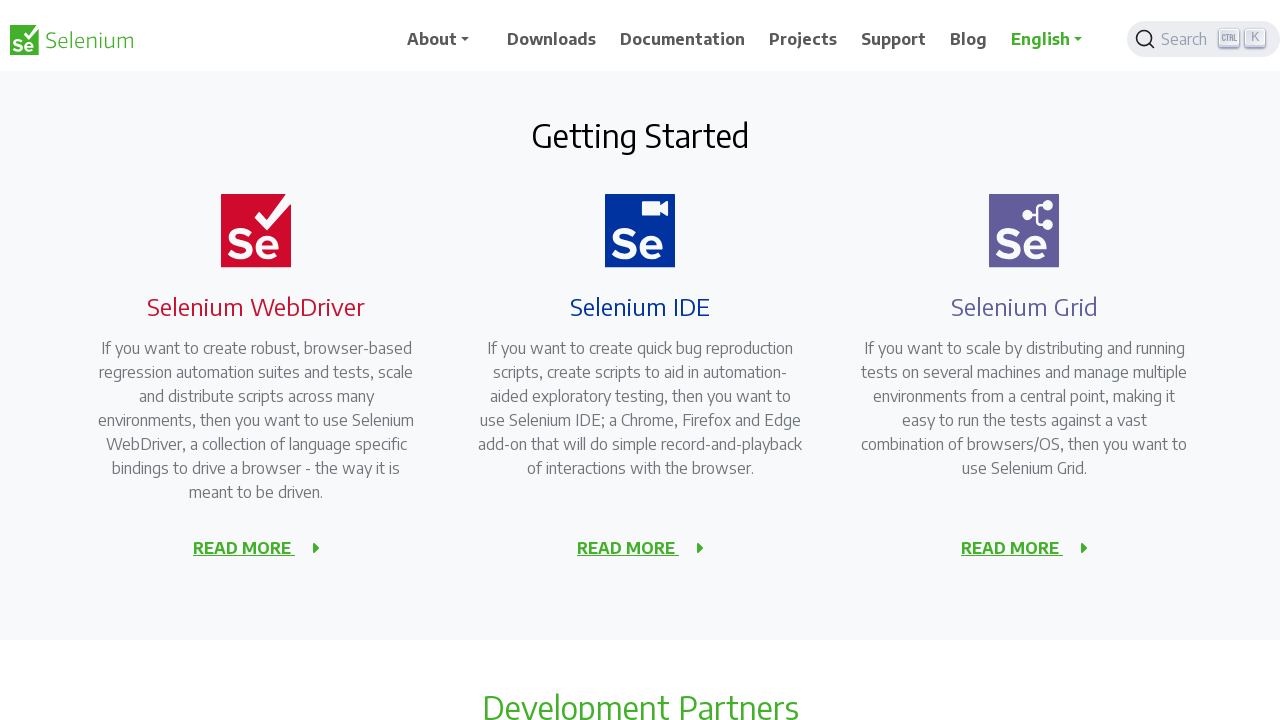

Waited 100ms before next key press
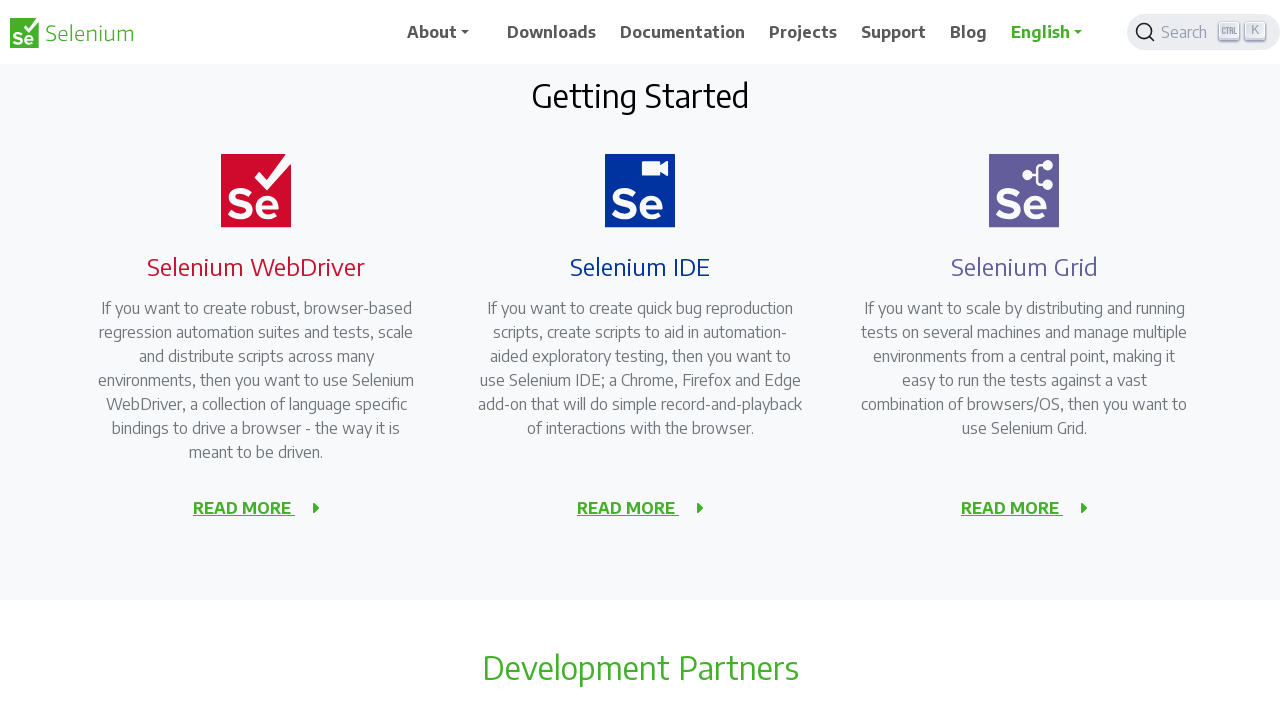

Pressed ArrowDown to navigate context menu (iteration 10/10)
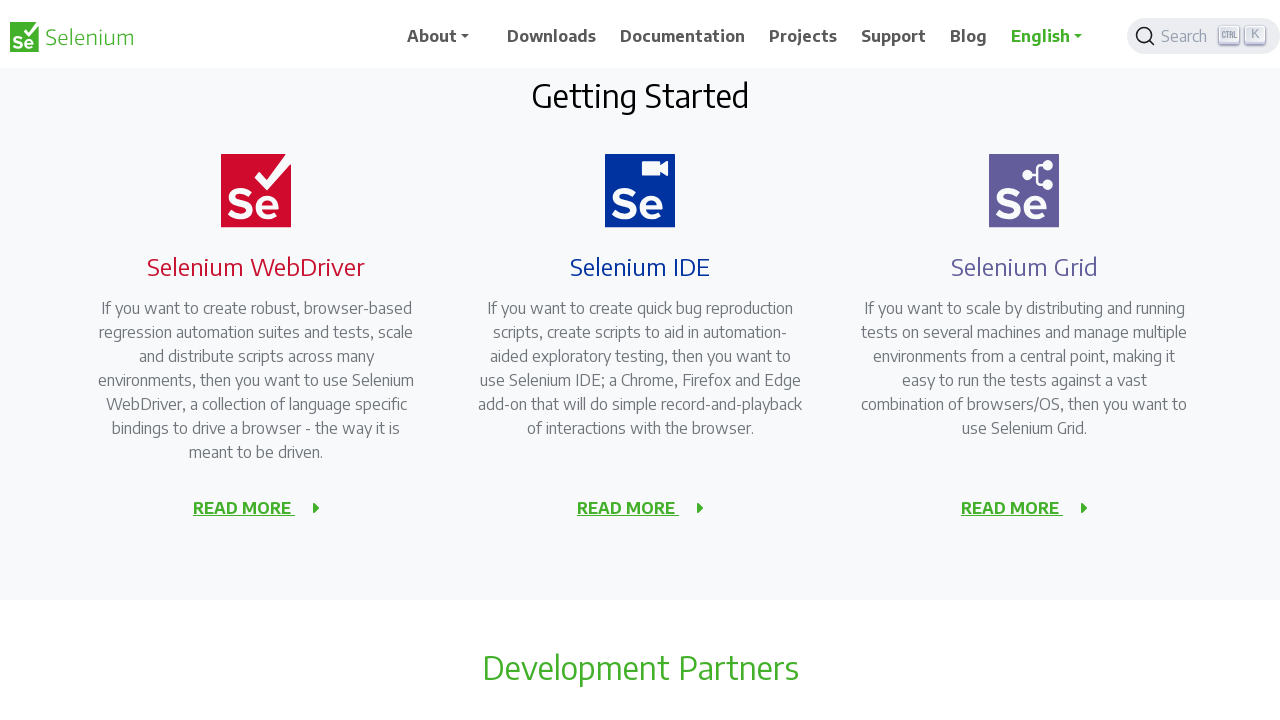

Waited 100ms before next key press
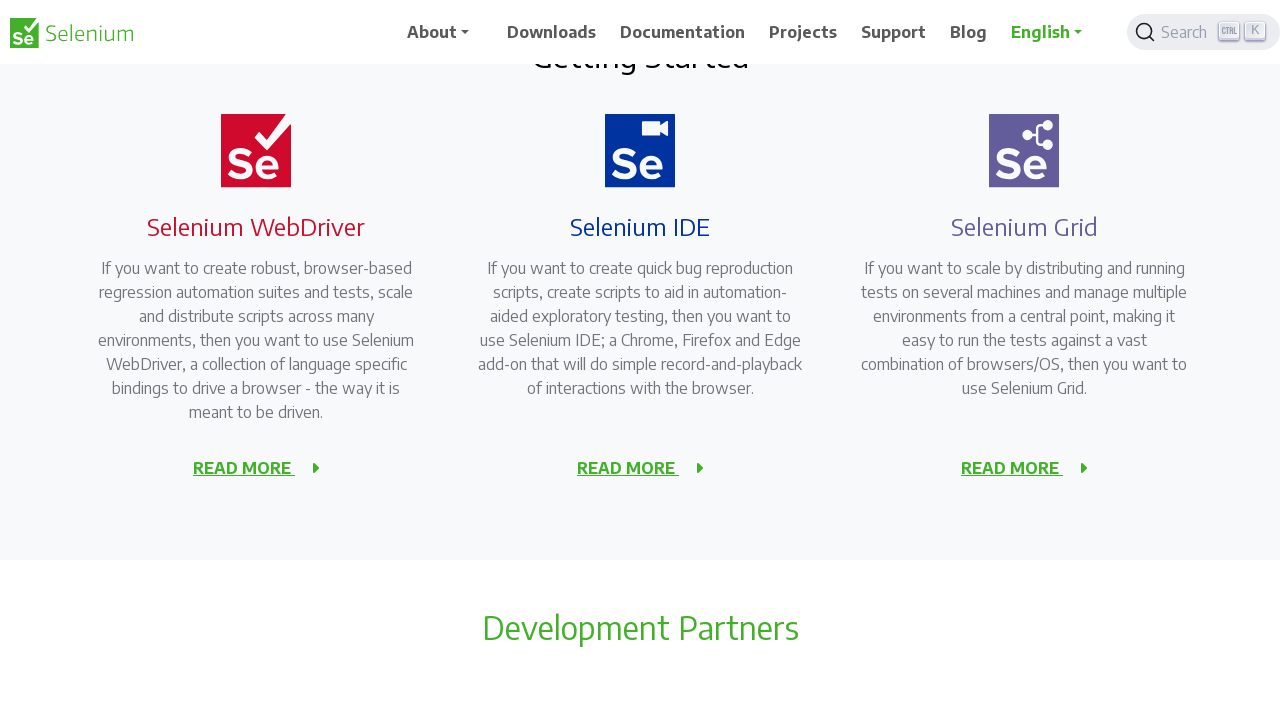

Pressed Enter to select context menu item
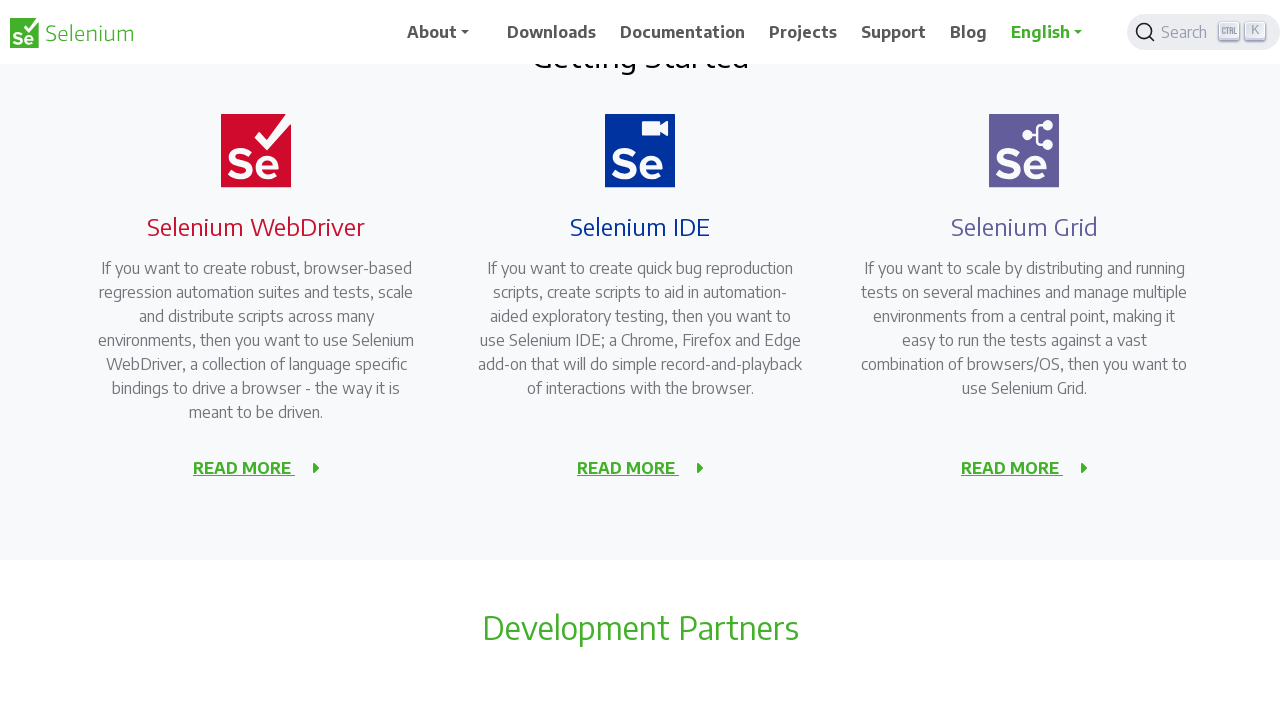

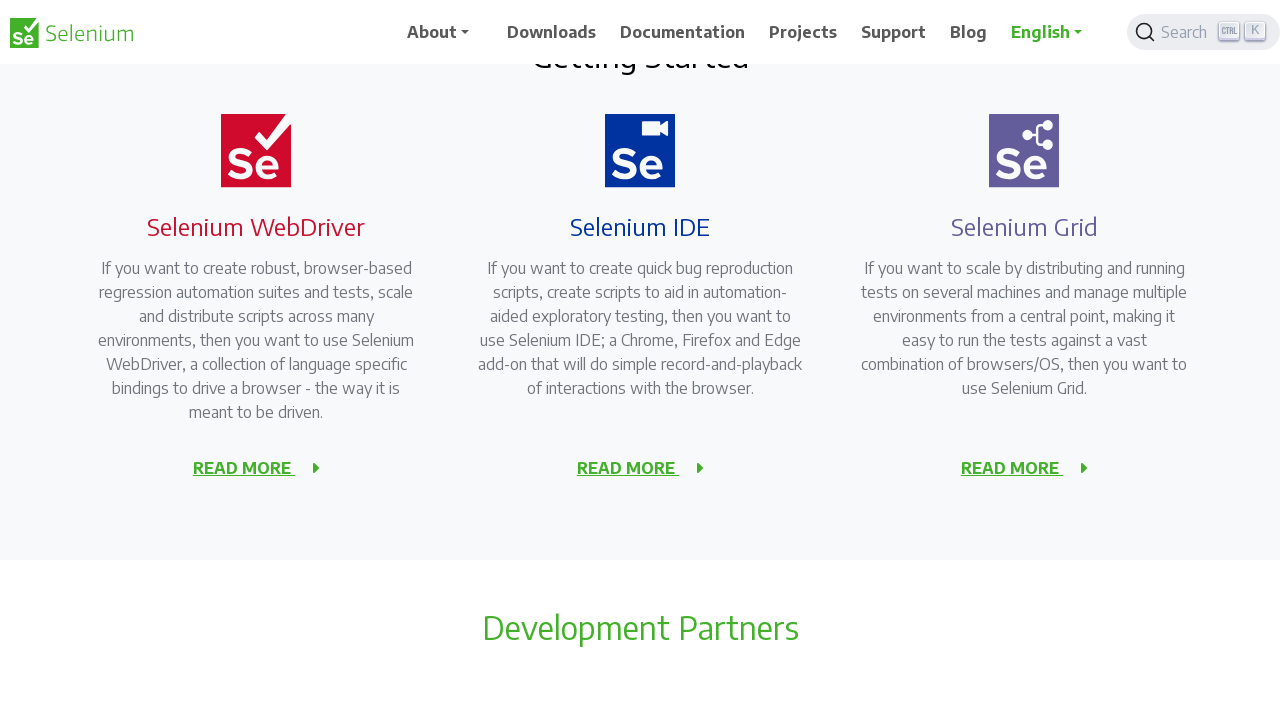